Tests drag and drop functionality by dragging a draggable element to a droppable target and verifying the drop was successful

Starting URL: https://jqueryui.com/resources/demos/droppable/default.html

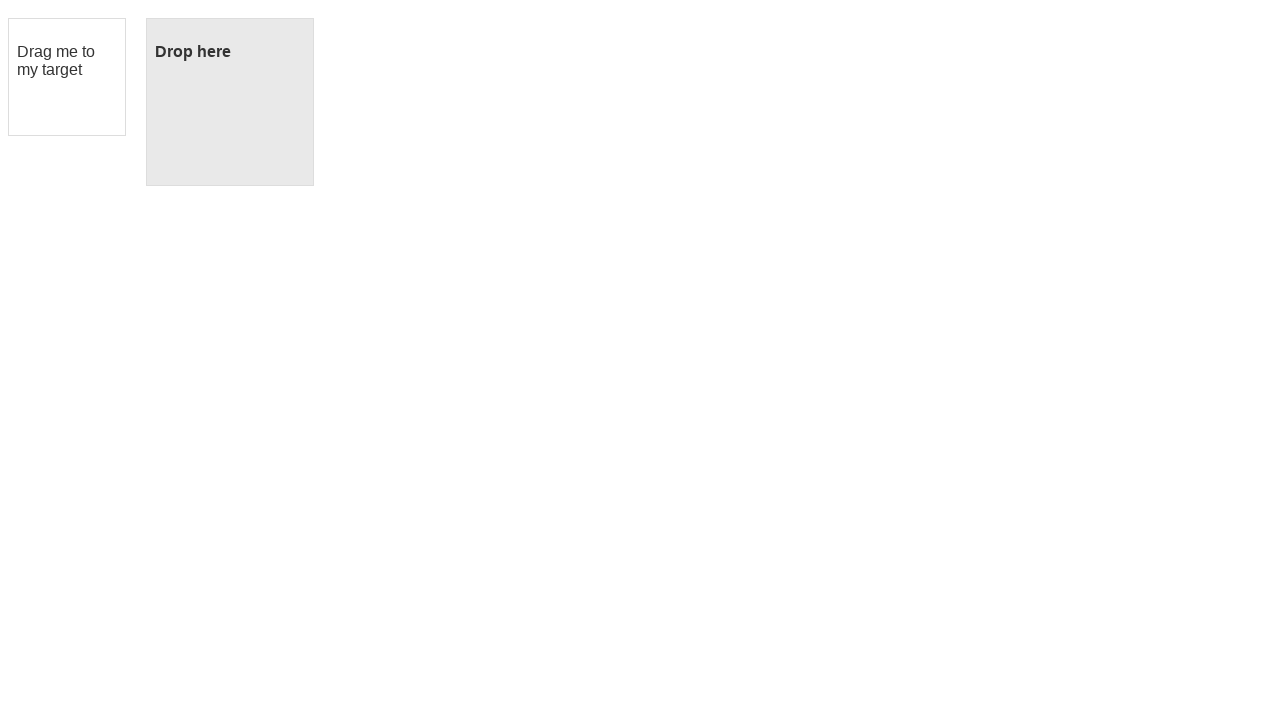

Located the draggable element
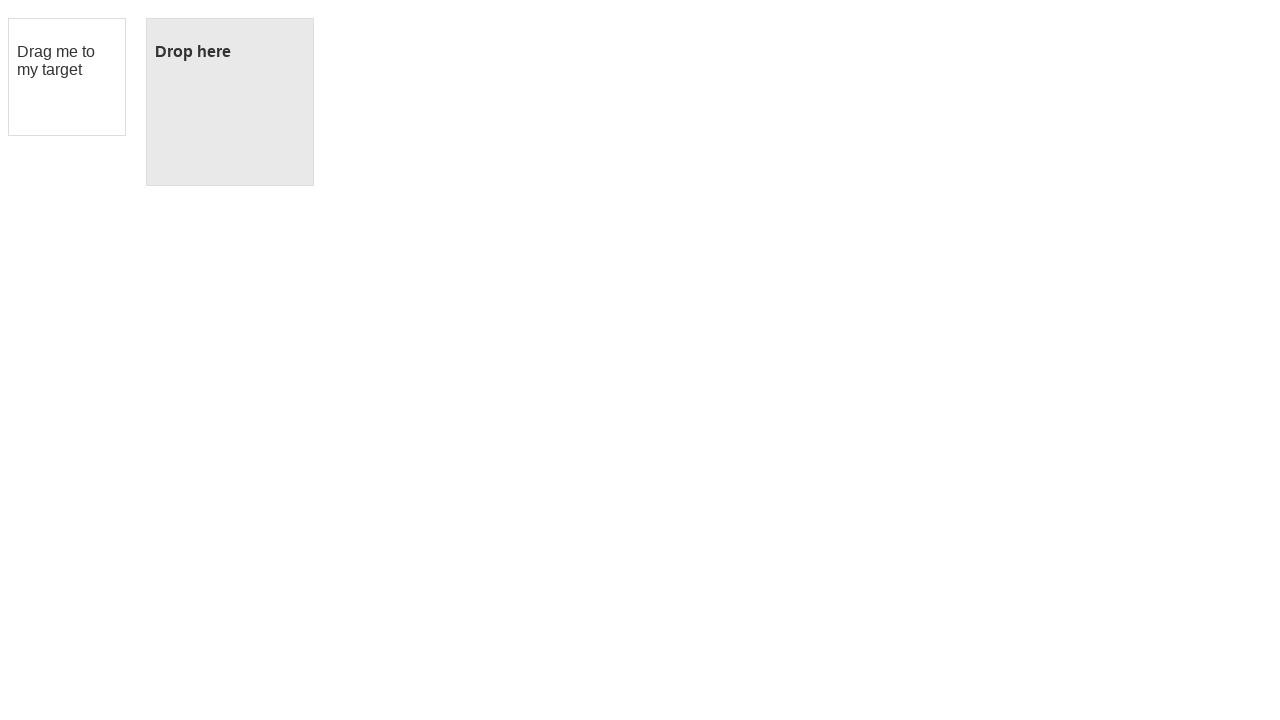

Verified draggable element contains expected text 'Drag me to my target'
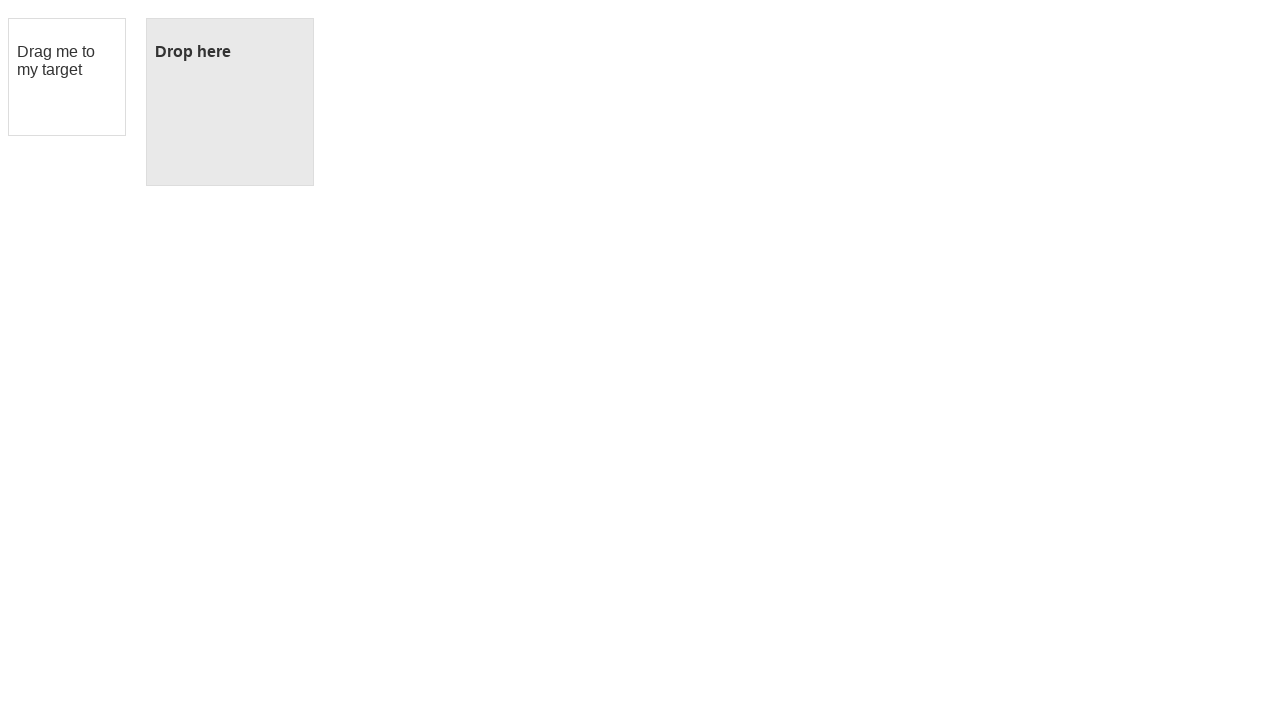

Located the droppable target element
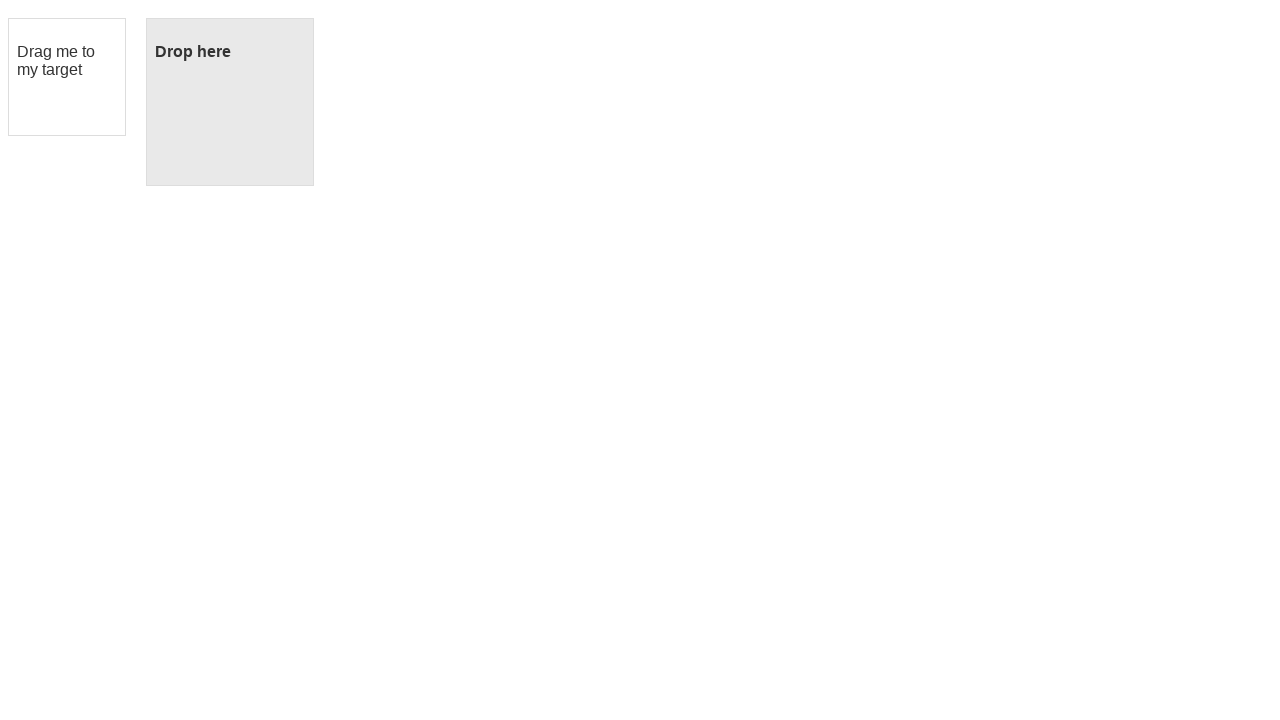

Verified droppable element contains expected text 'Drop here'
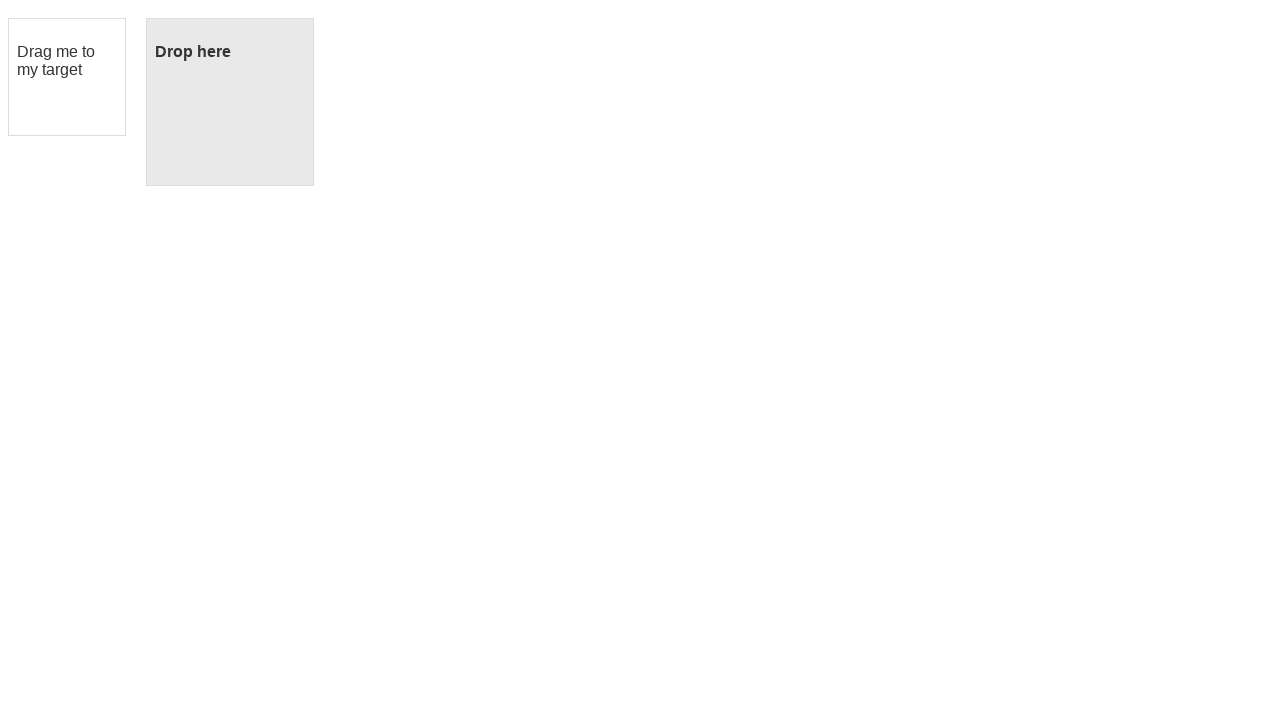

Dragged the draggable element to the droppable target at (230, 102)
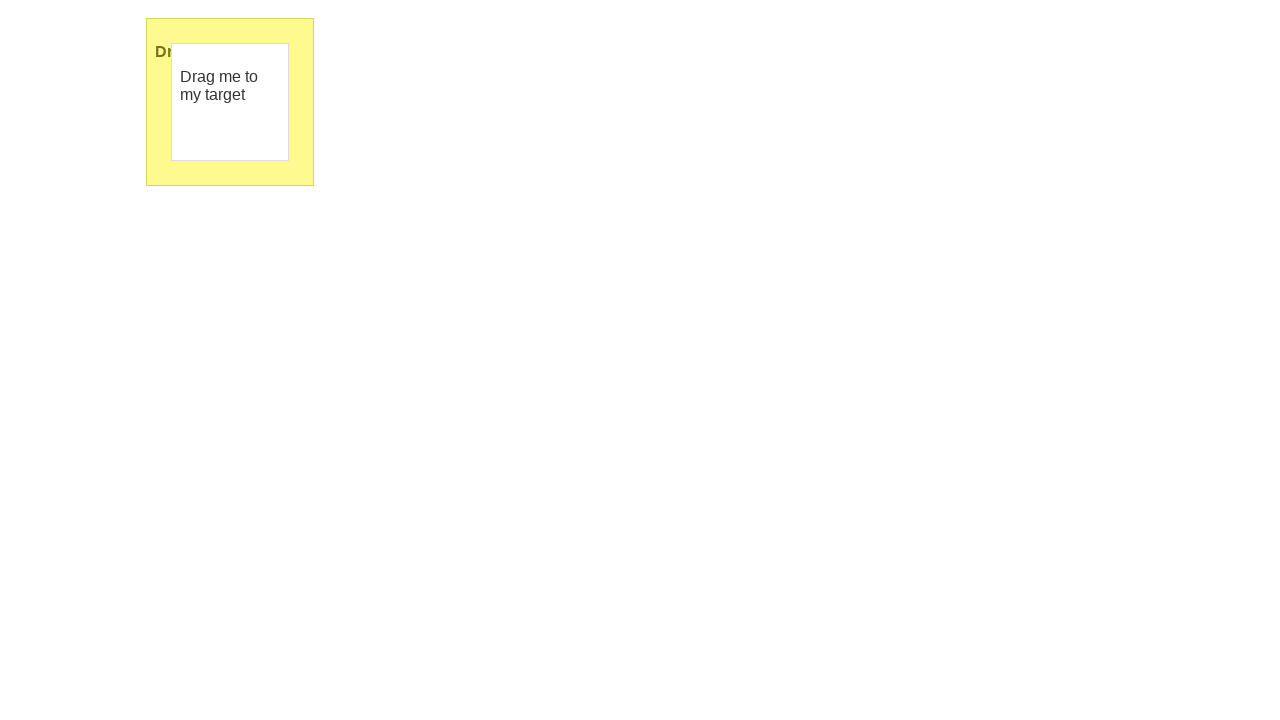

Verified drop was successful - droppable element now contains 'Dropped!'
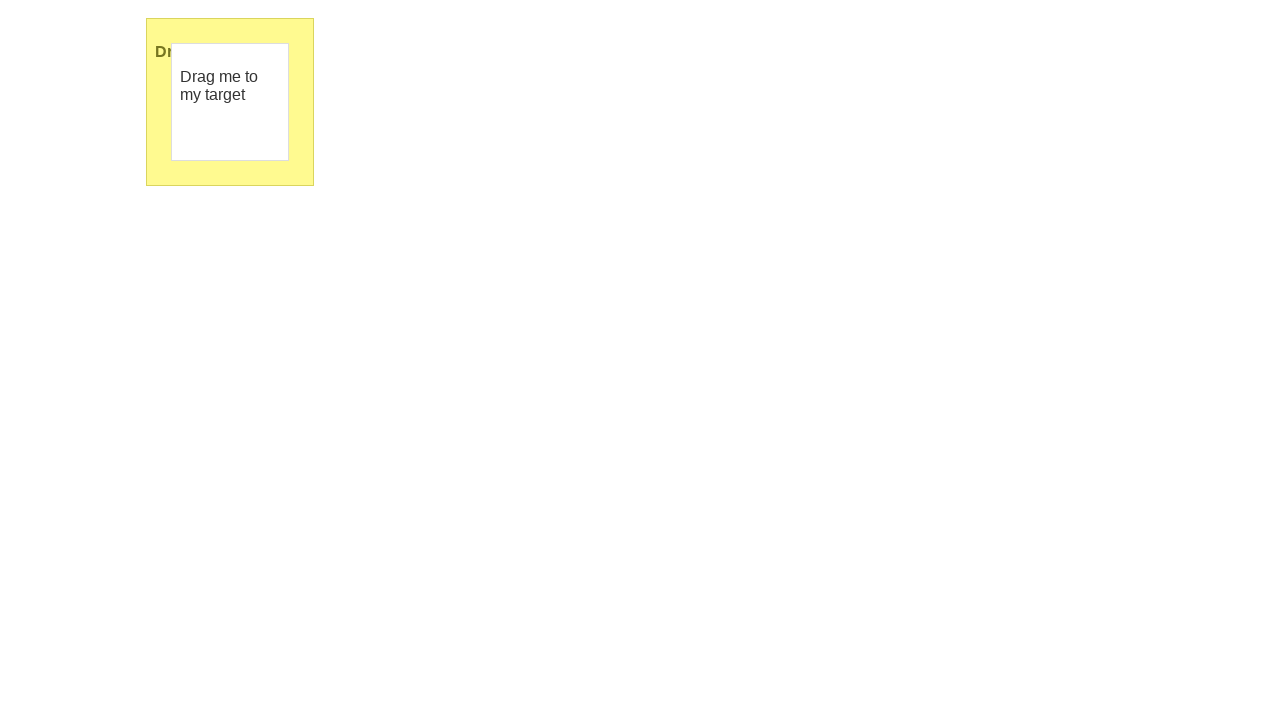

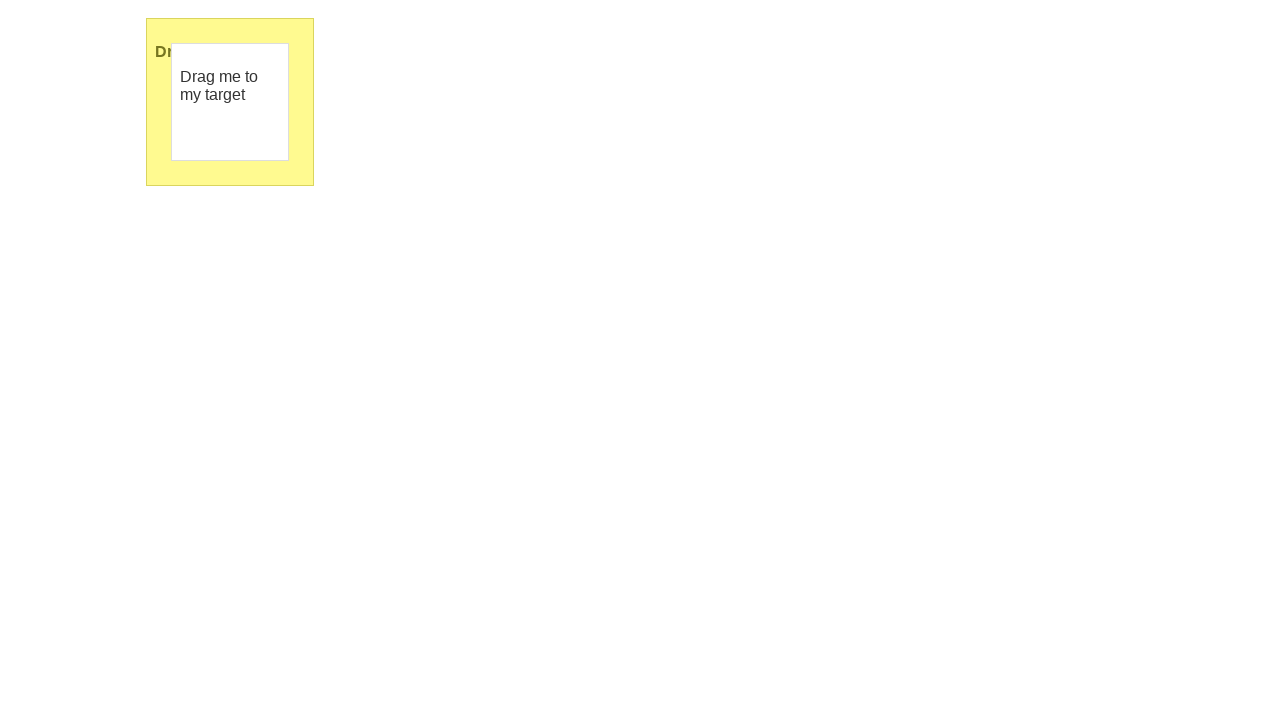